Tests the alert functionality by entering a name in an input field, clicking an Alert button, and verifying the alert contains the entered name before accepting it.

Starting URL: https://rahulshettyacademy.com/AutomationPractice/

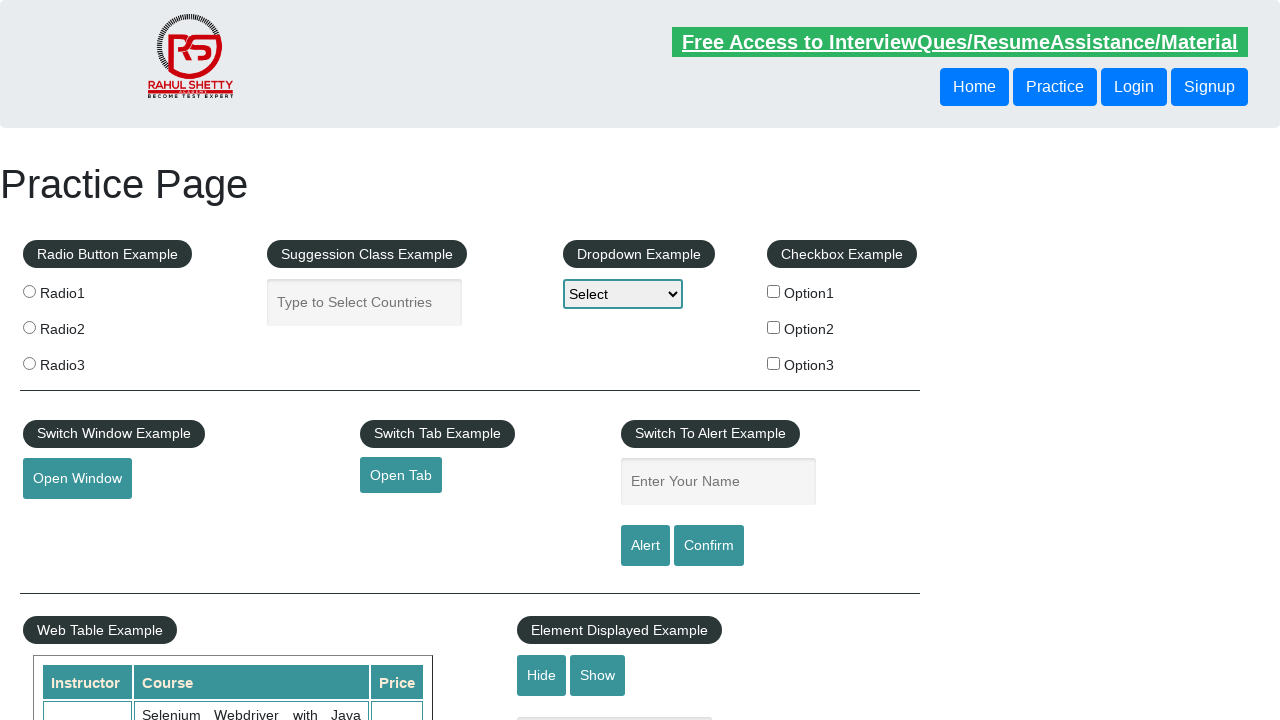

Clicked on the name input field at (718, 482) on #name
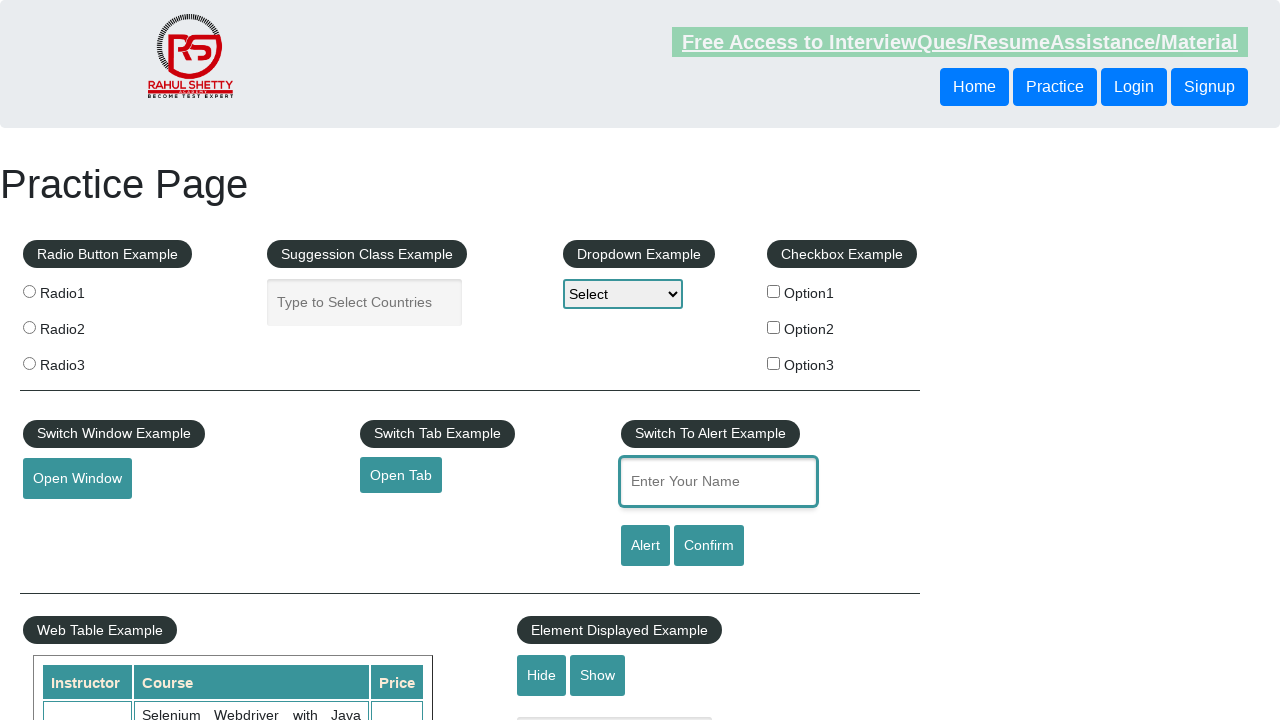

Entered 'Ashwani' in the name input field on #name
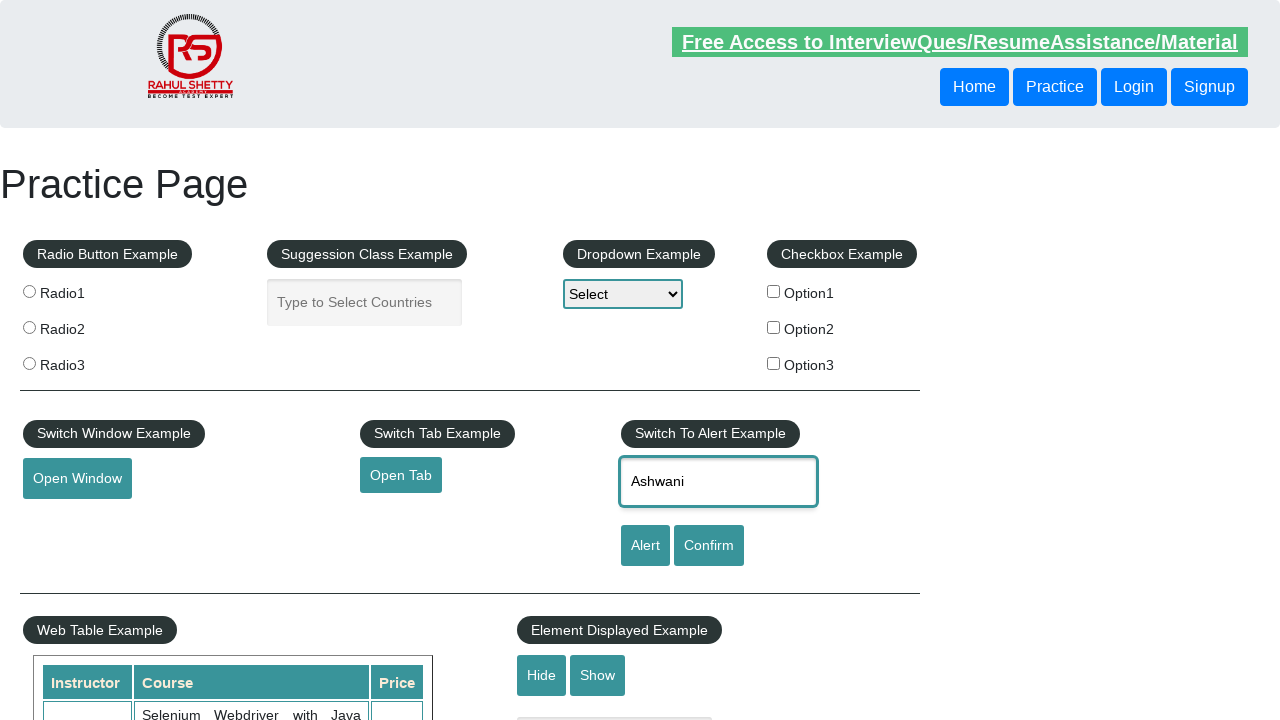

Clicked the Alert button at (645, 546) on input[value='Alert']
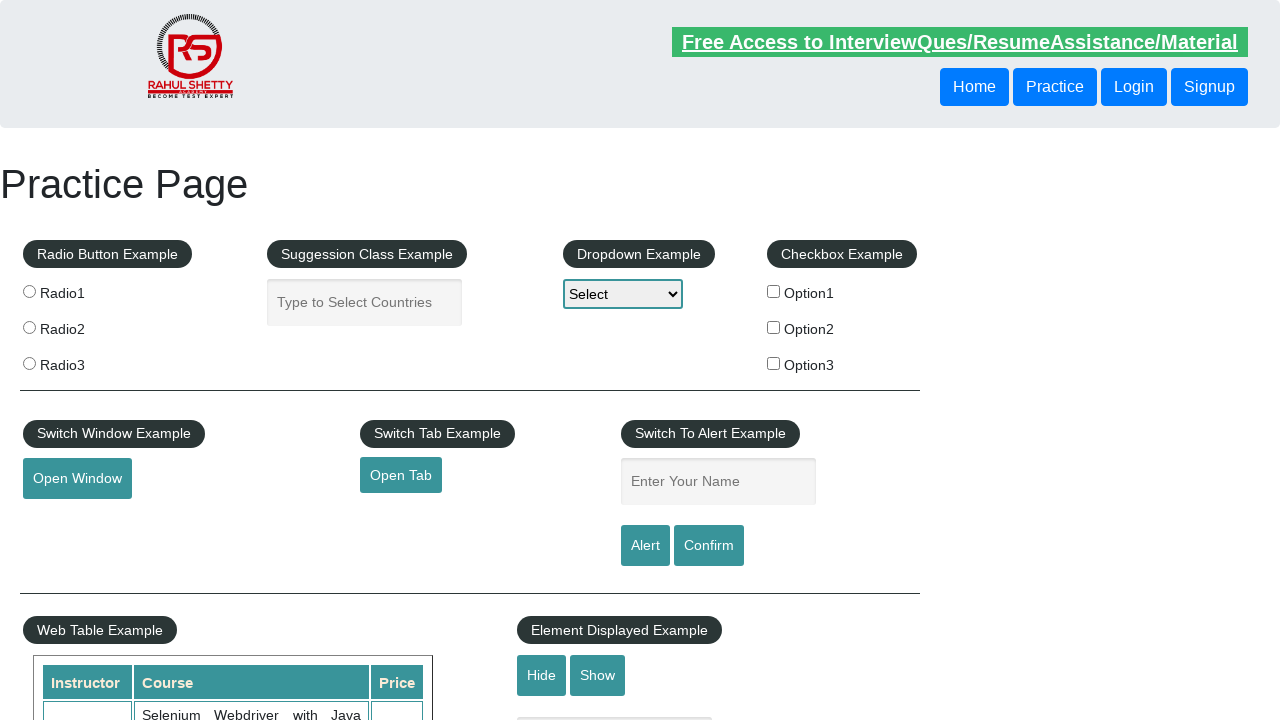

Registered dialog handler to accept alerts
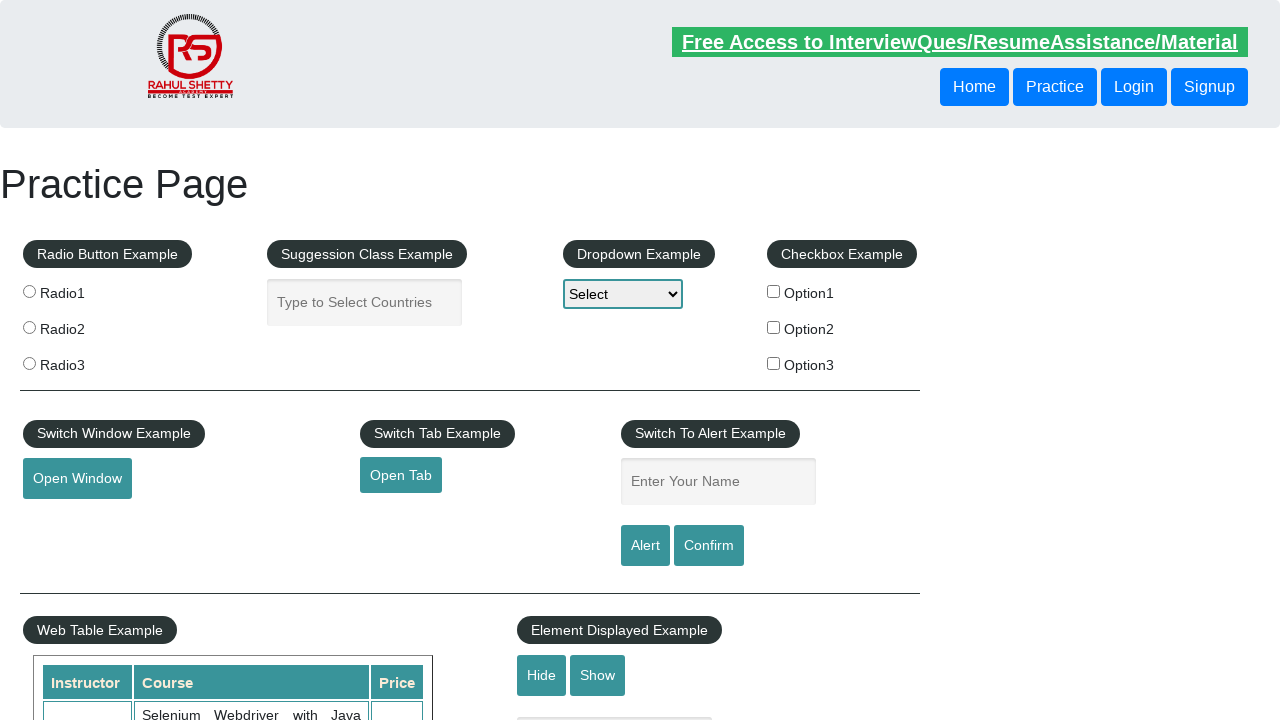

Registered dialog handler to verify 'Ashwani' in alert message and accept
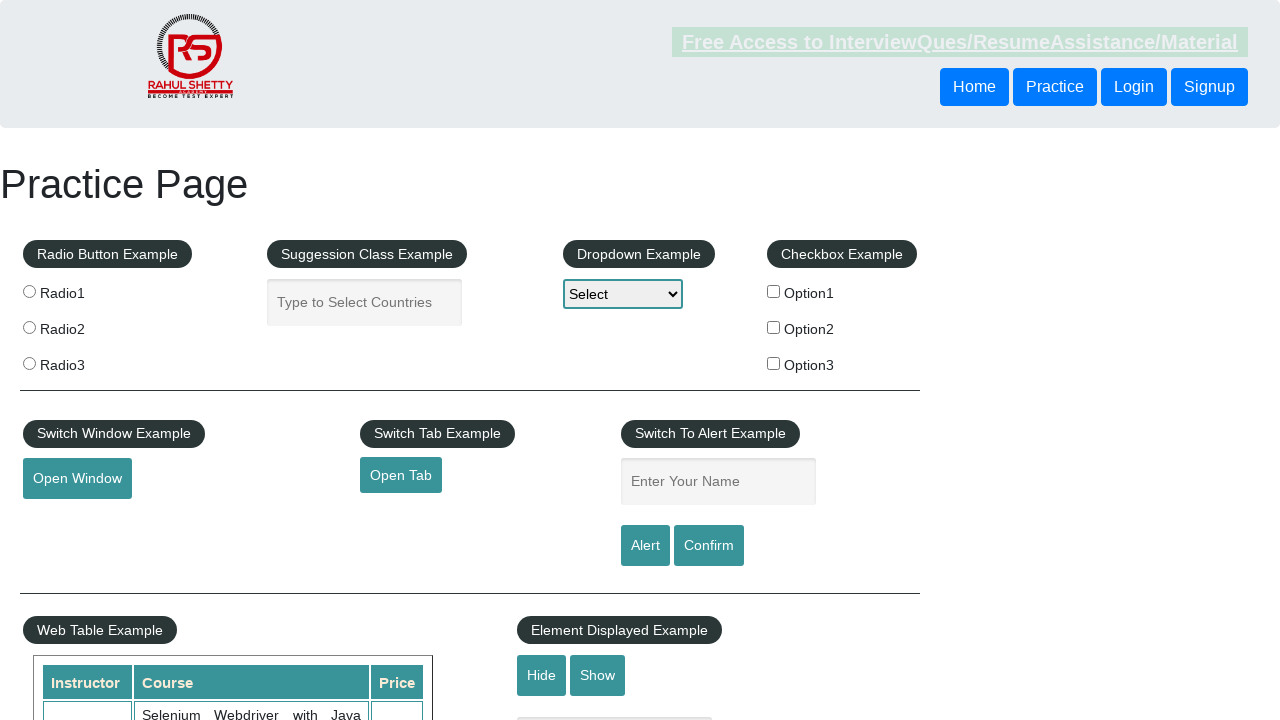

Clicked the Alert button to trigger the alert dialog at (645, 546) on input[value='Alert']
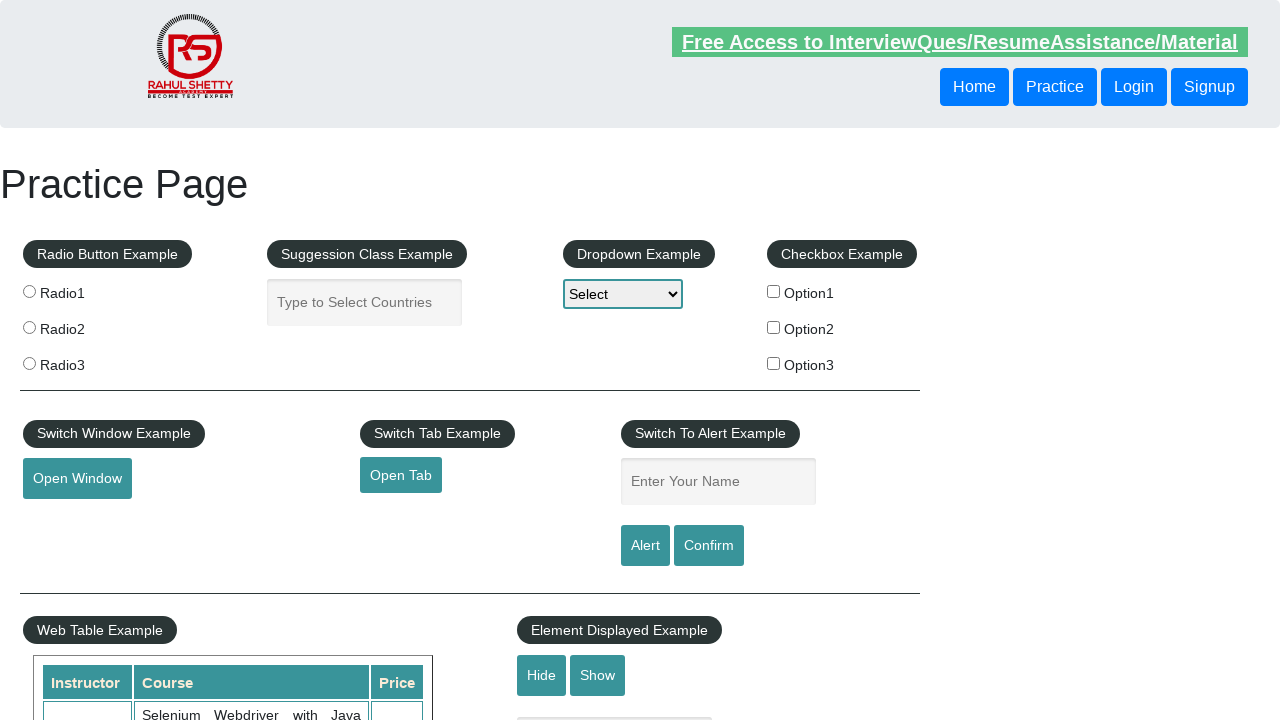

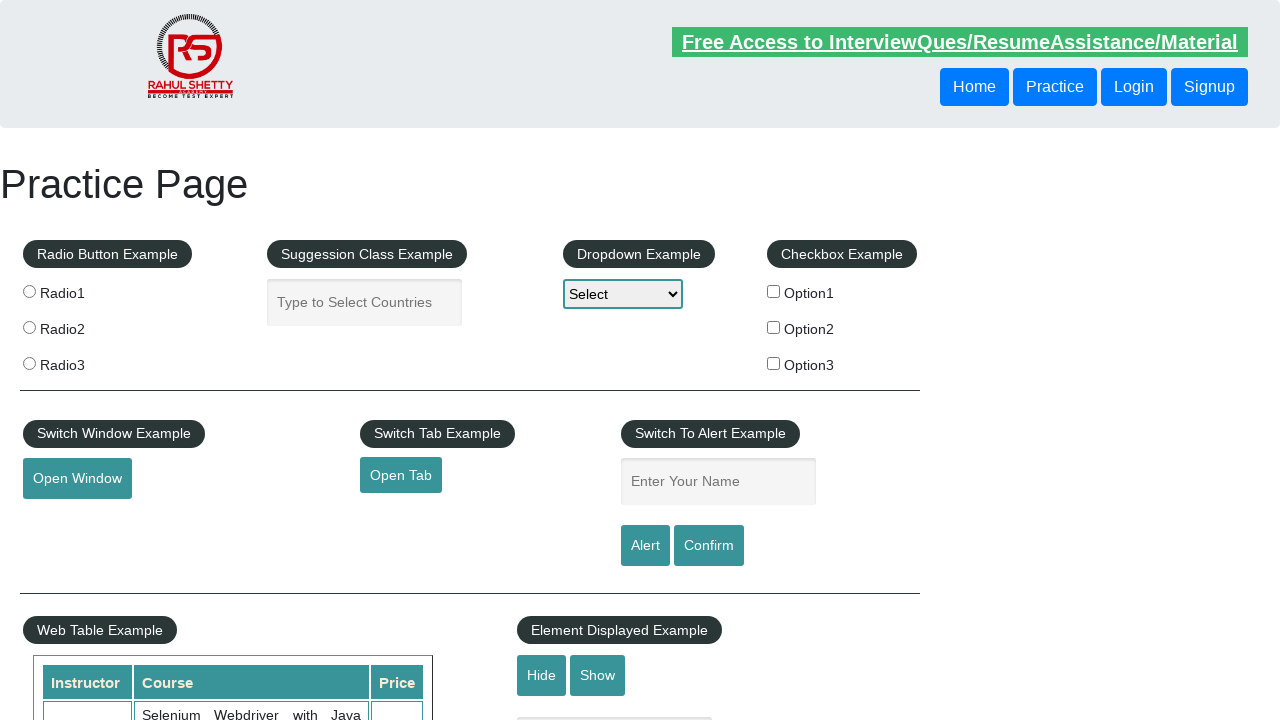